Tests that a book appears in the catalog view after being added with both title and author filled

Starting URL: https://tap-ht24-testverktyg.github.io/exam-template/

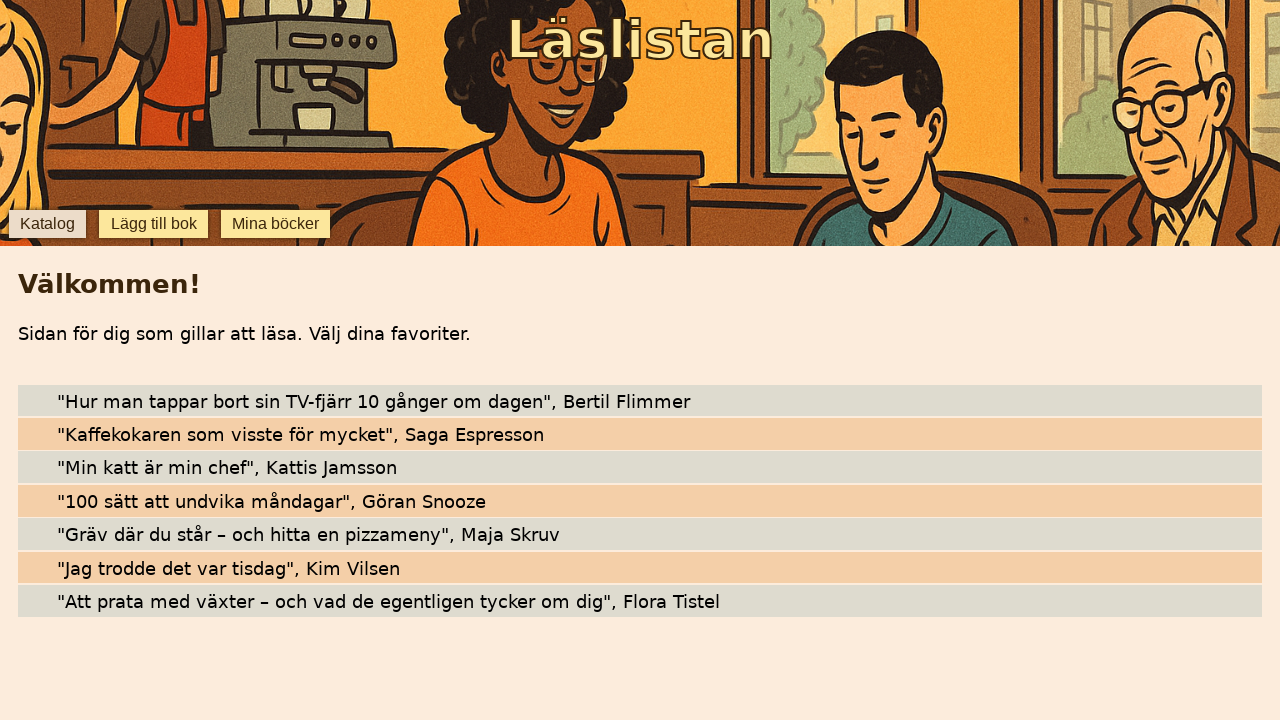

Clicked add book button to open form at (154, 224) on [data-testid='add-book']
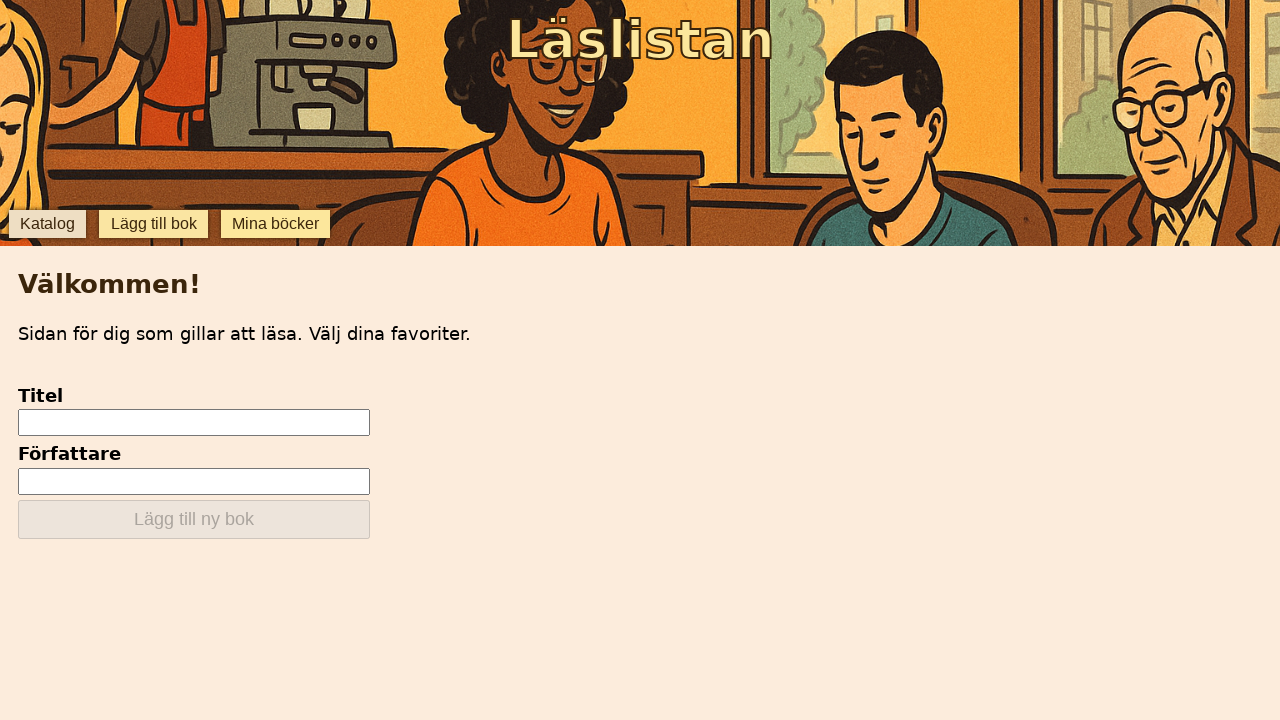

Filled title field with 'My Test Book' on [data-testid='add-input-title']
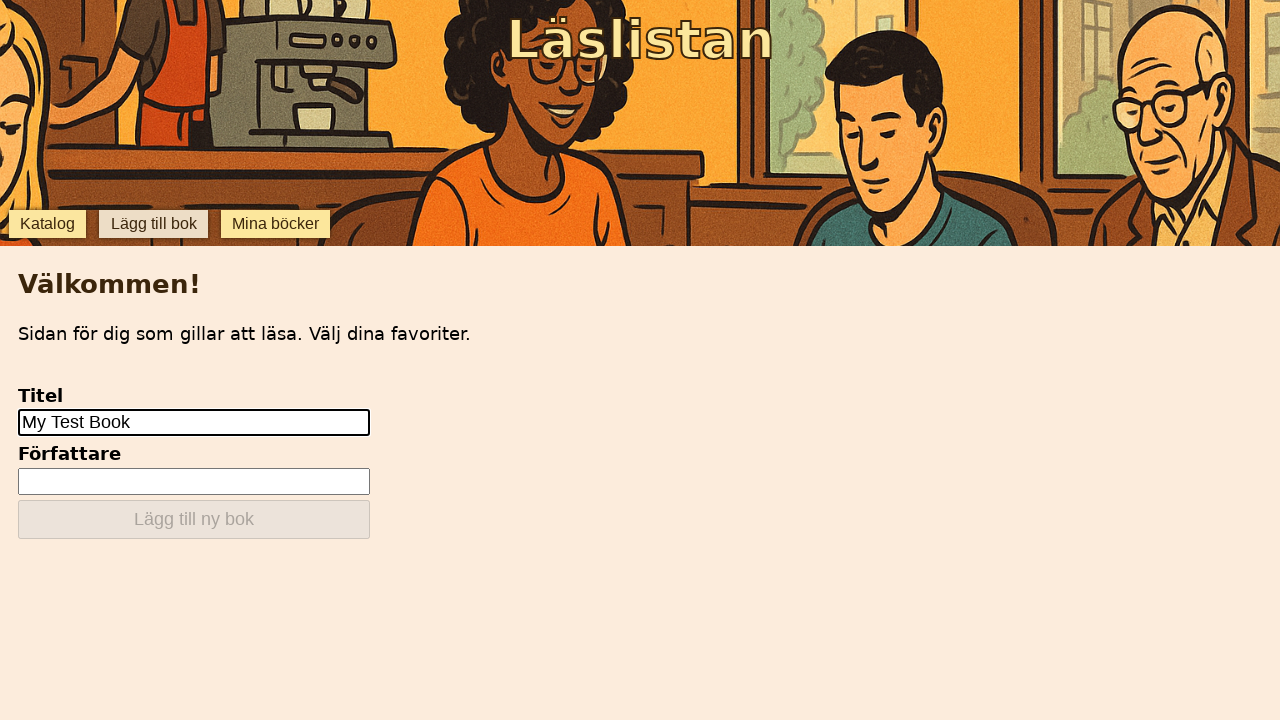

Filled author field with 'Test Author' on [data-testid='add-input-author']
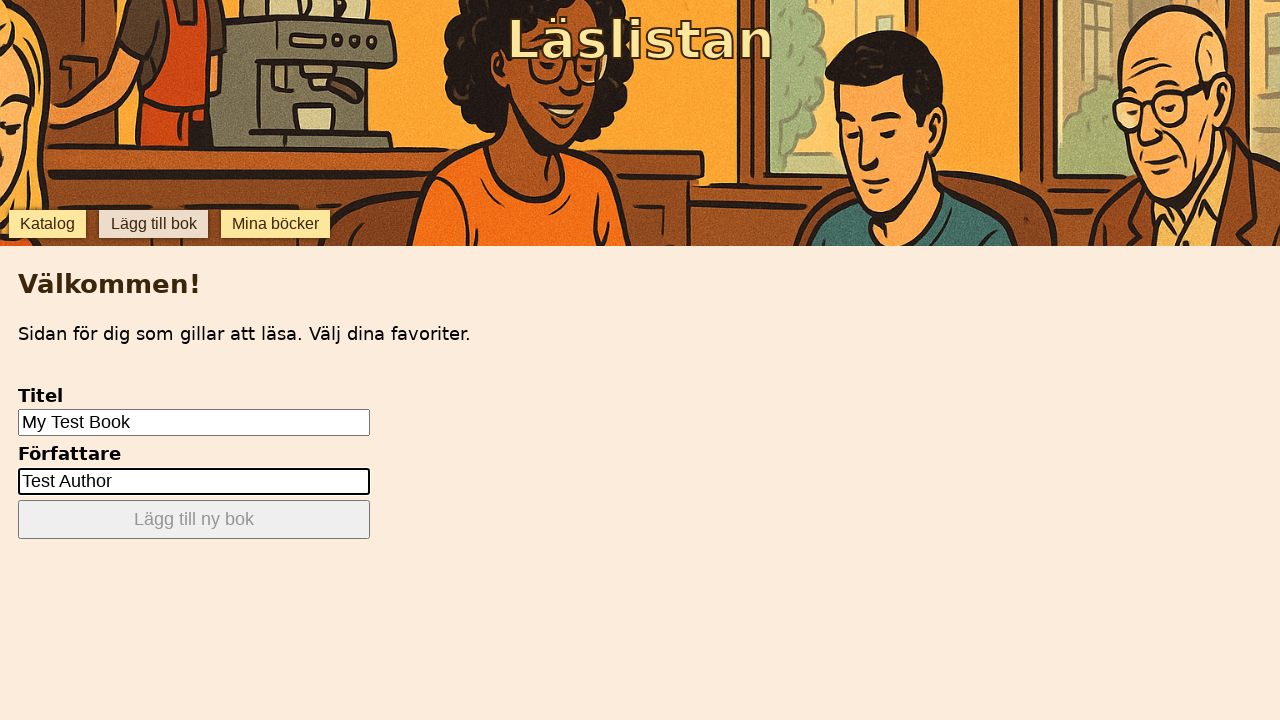

Verified submit button is enabled
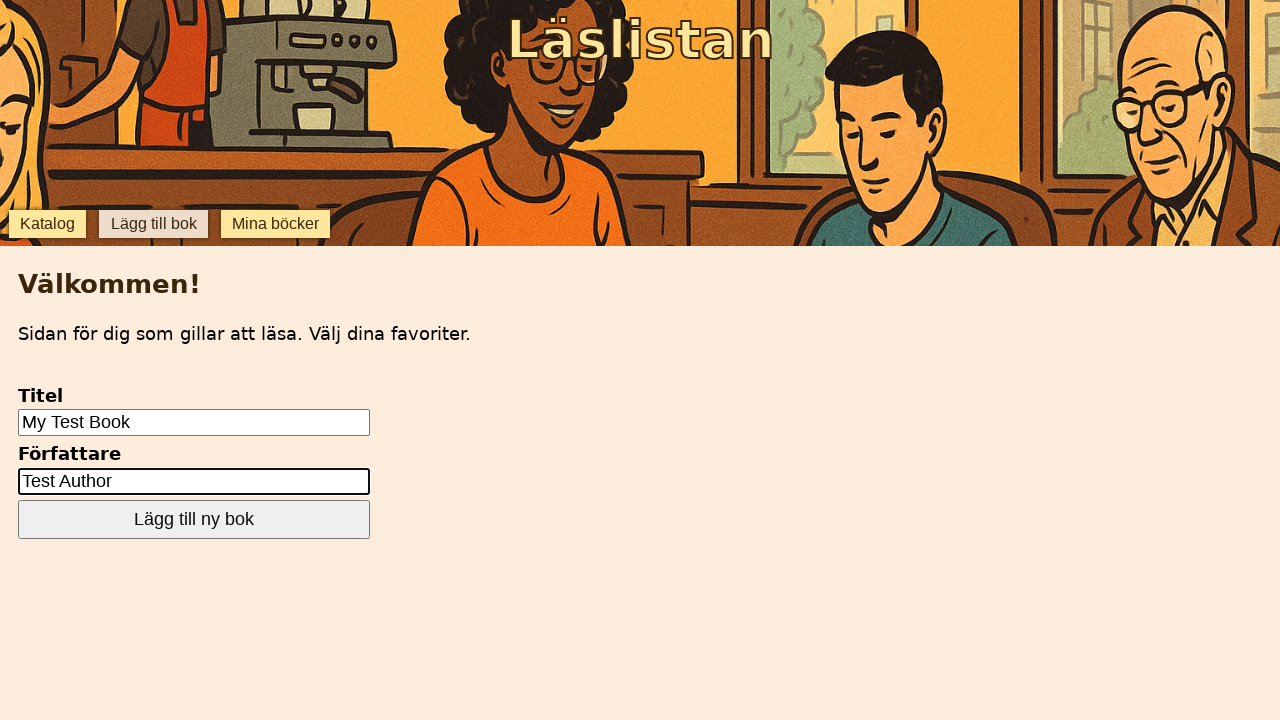

Clicked submit button to add book at (194, 520) on [data-testid='add-submit']
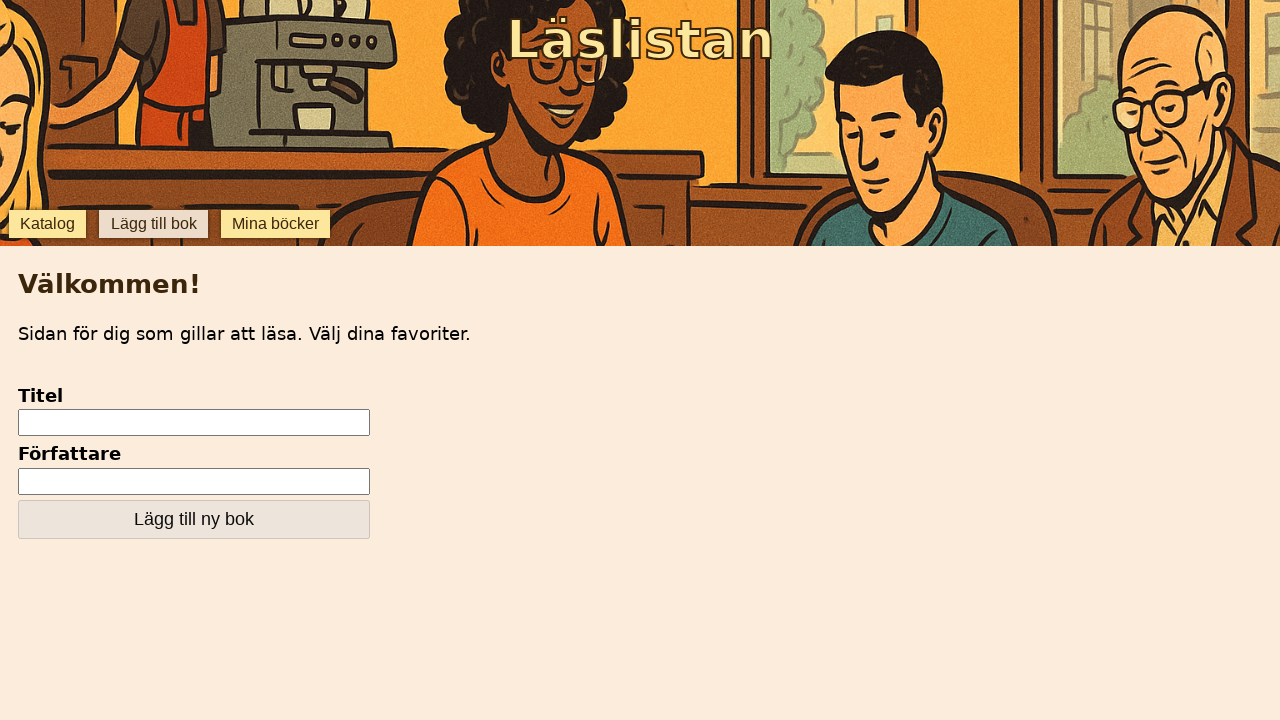

Clicked catalog button to navigate to catalog view at (47, 224) on [data-testid='catalog']
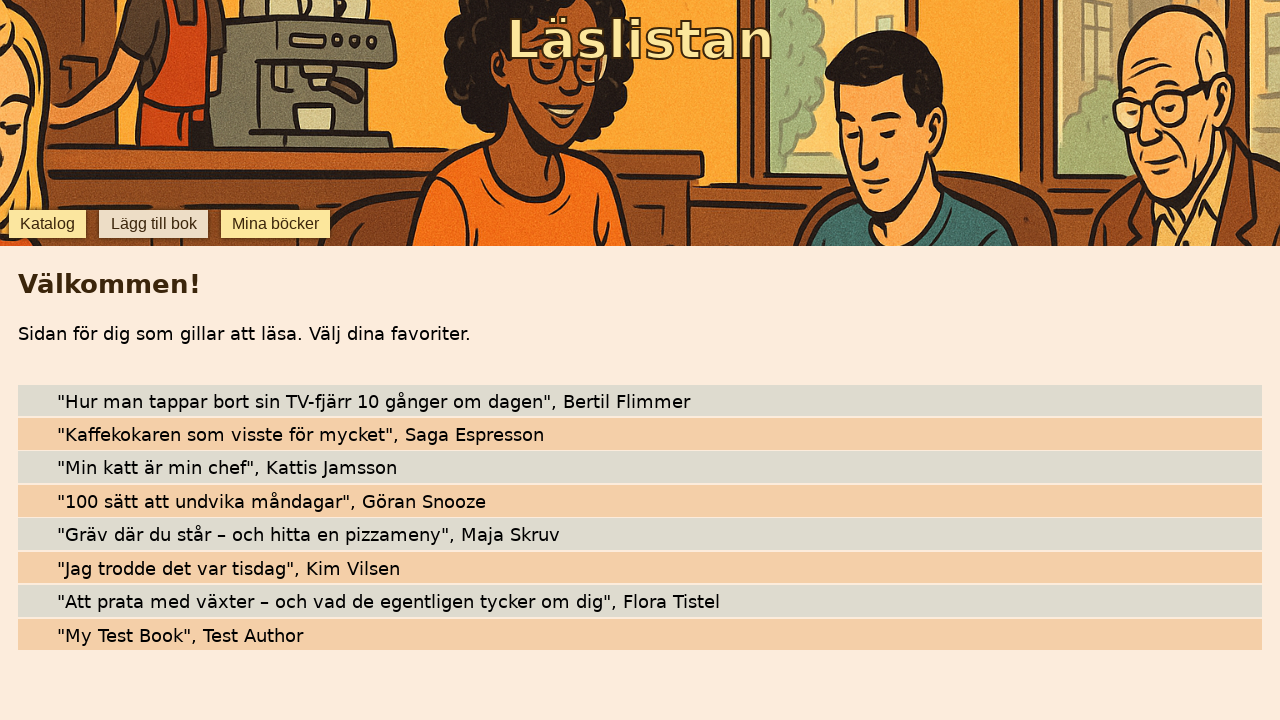

Verified book title 'My Test Book' is visible in catalog
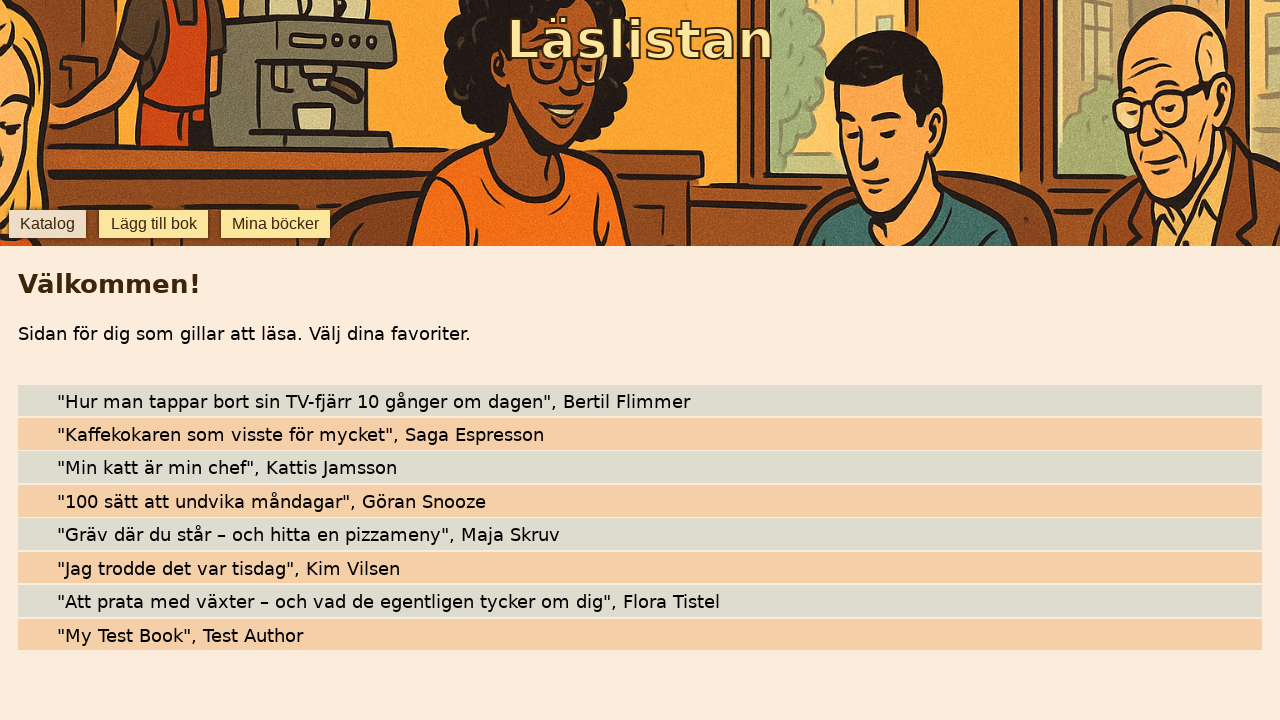

Verified book author 'Test Author' is visible in catalog
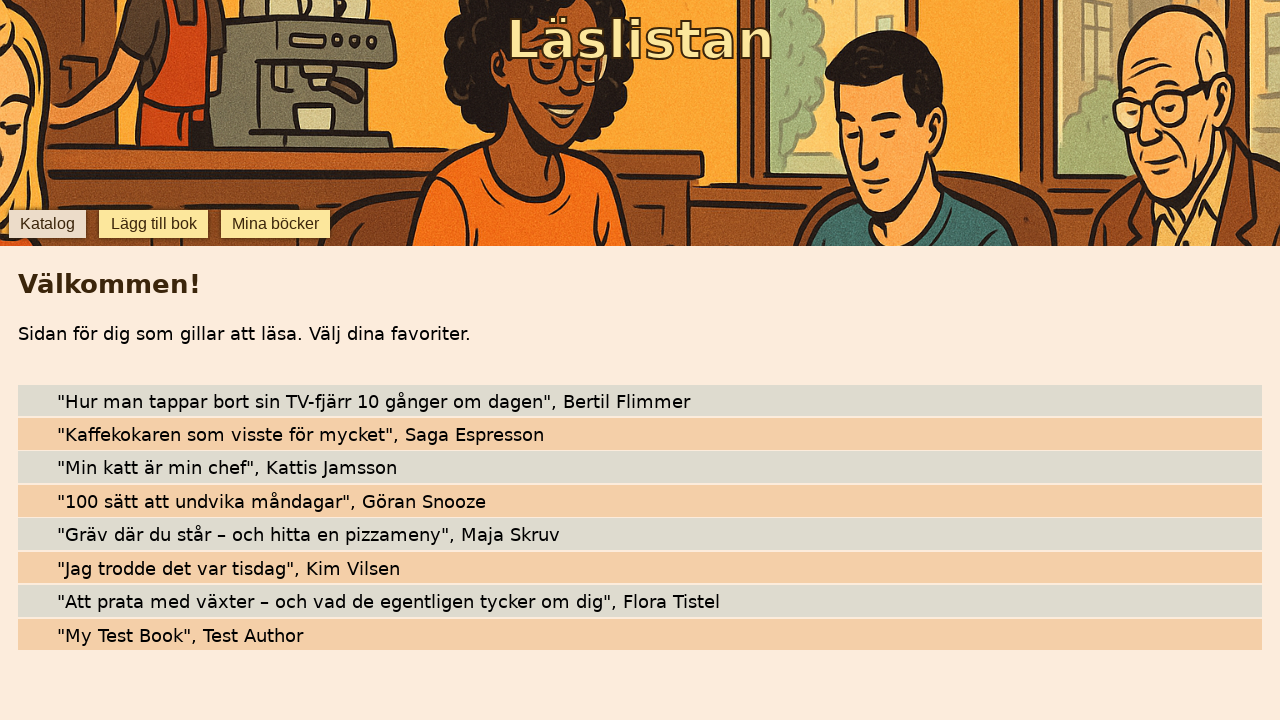

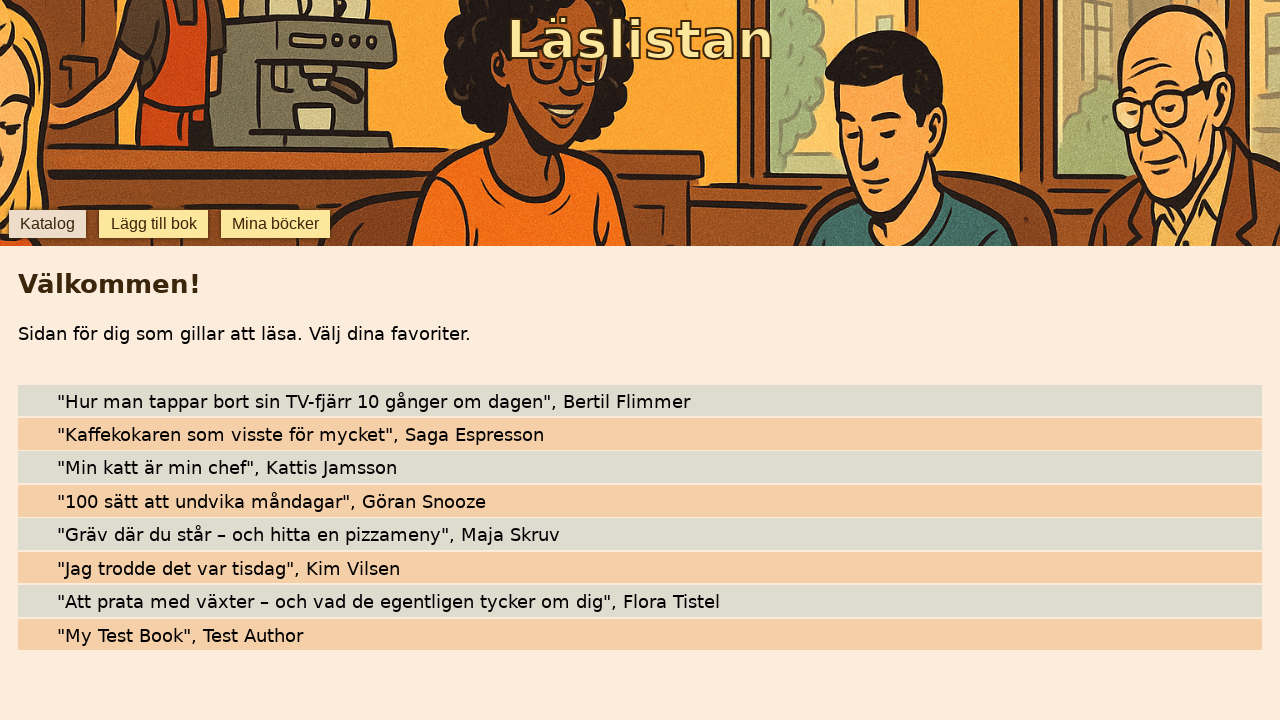